Tests radio button selection by finding and clicking the "5 - 15" age group option

Starting URL: https://syntaxprojects.com/basic-radiobutton-demo.php

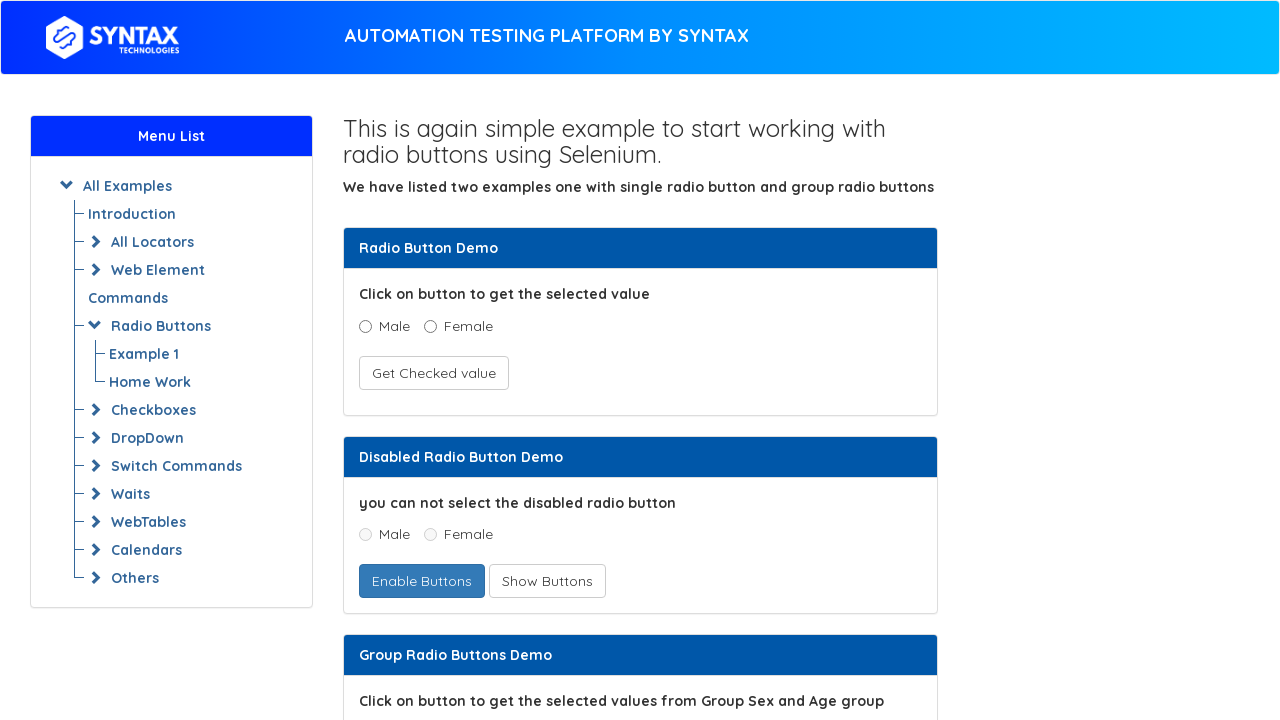

Navigated to radio button demo page
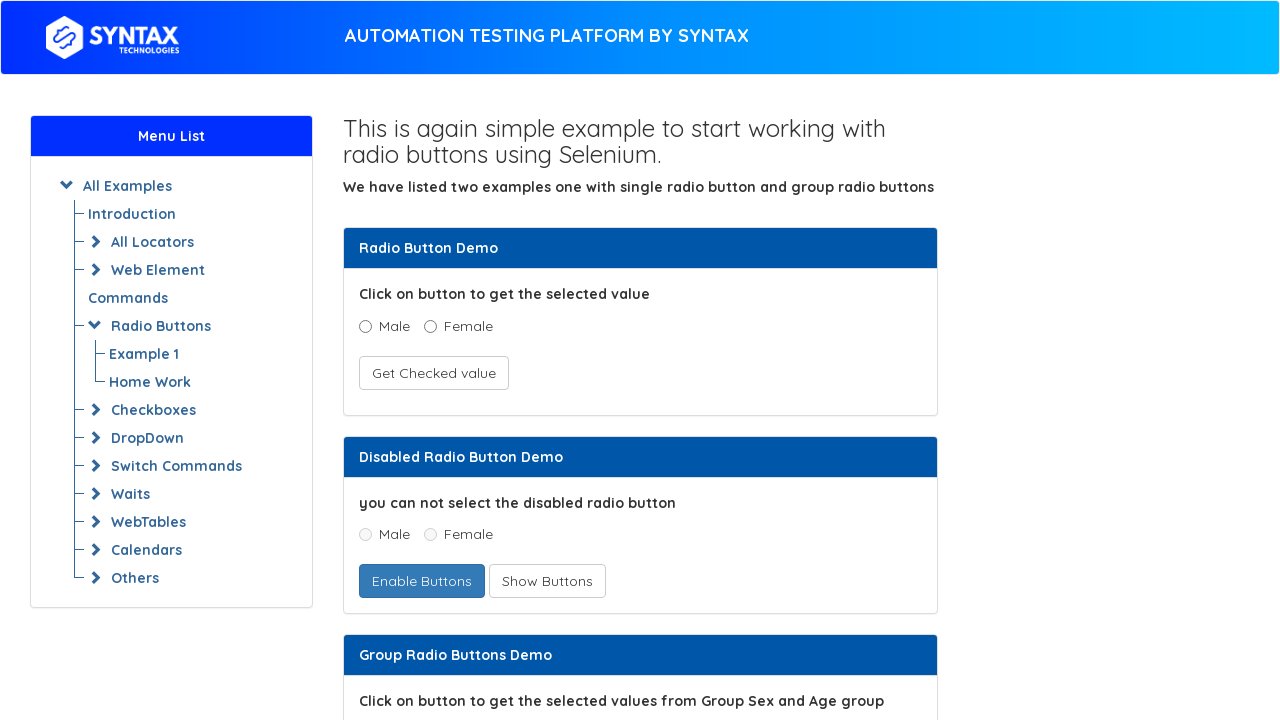

Found all radio buttons with name='ageGroup'
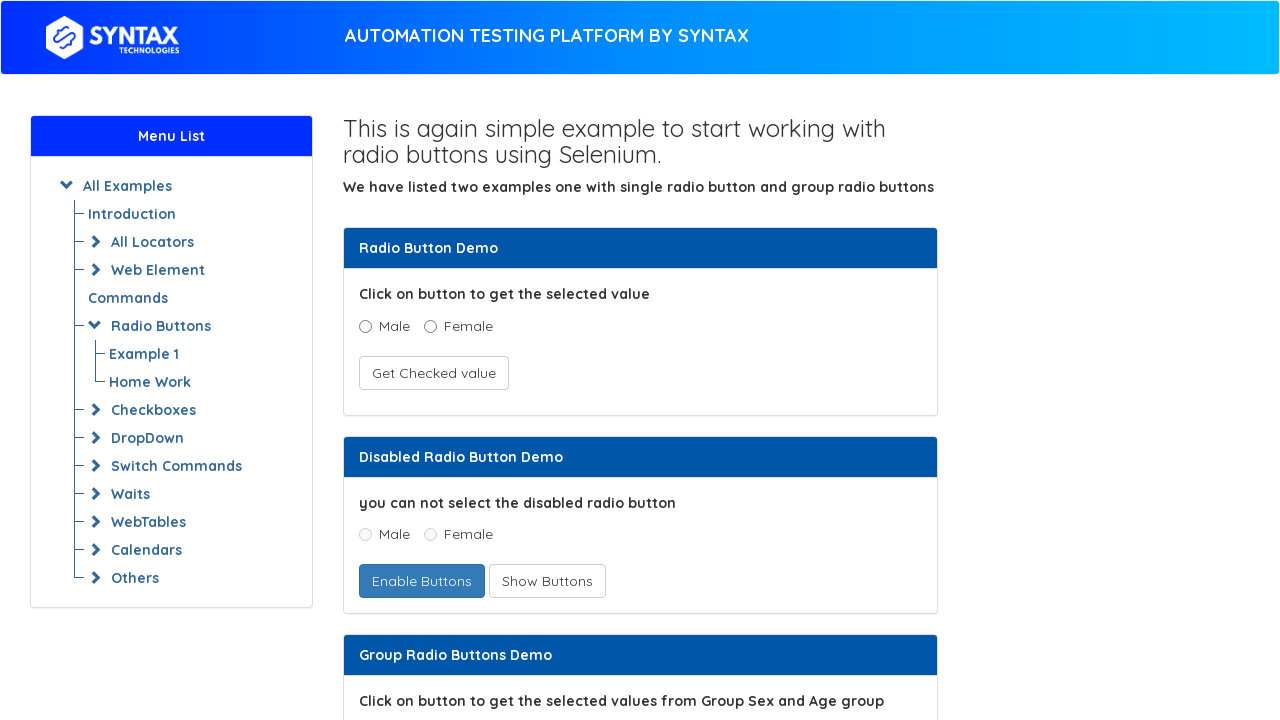

Clicked the '5 - 15' age group radio button
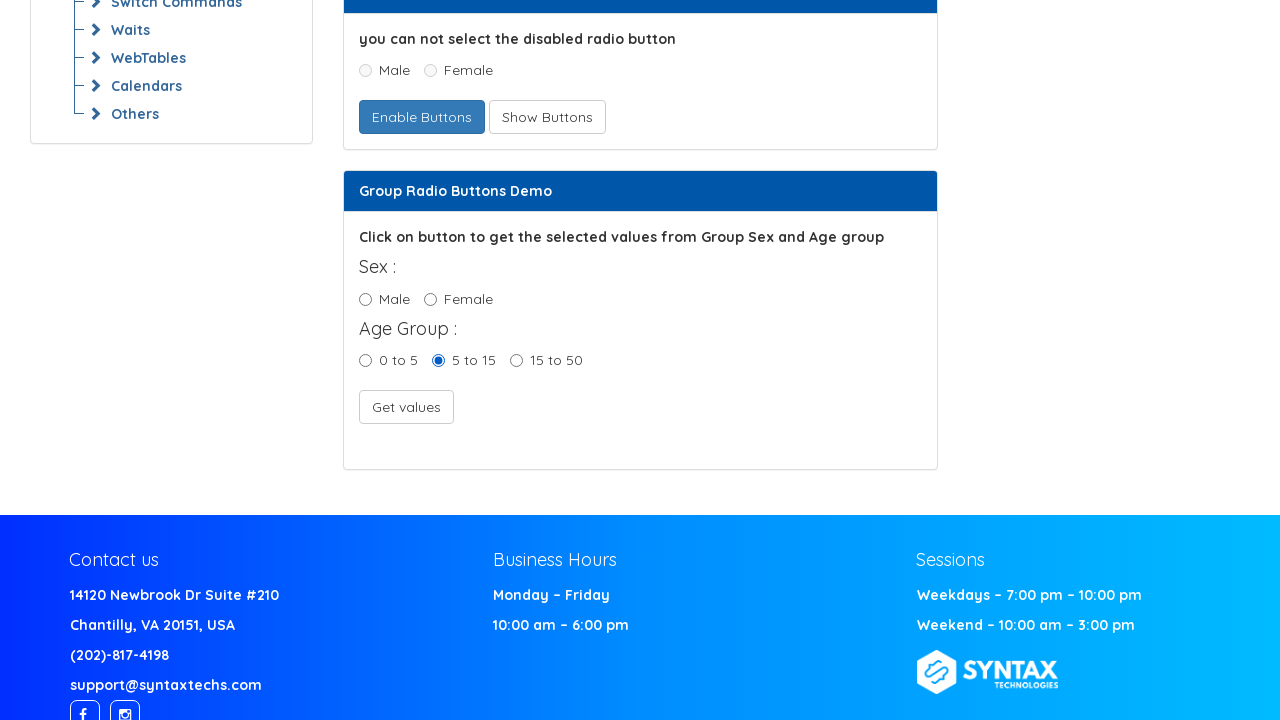

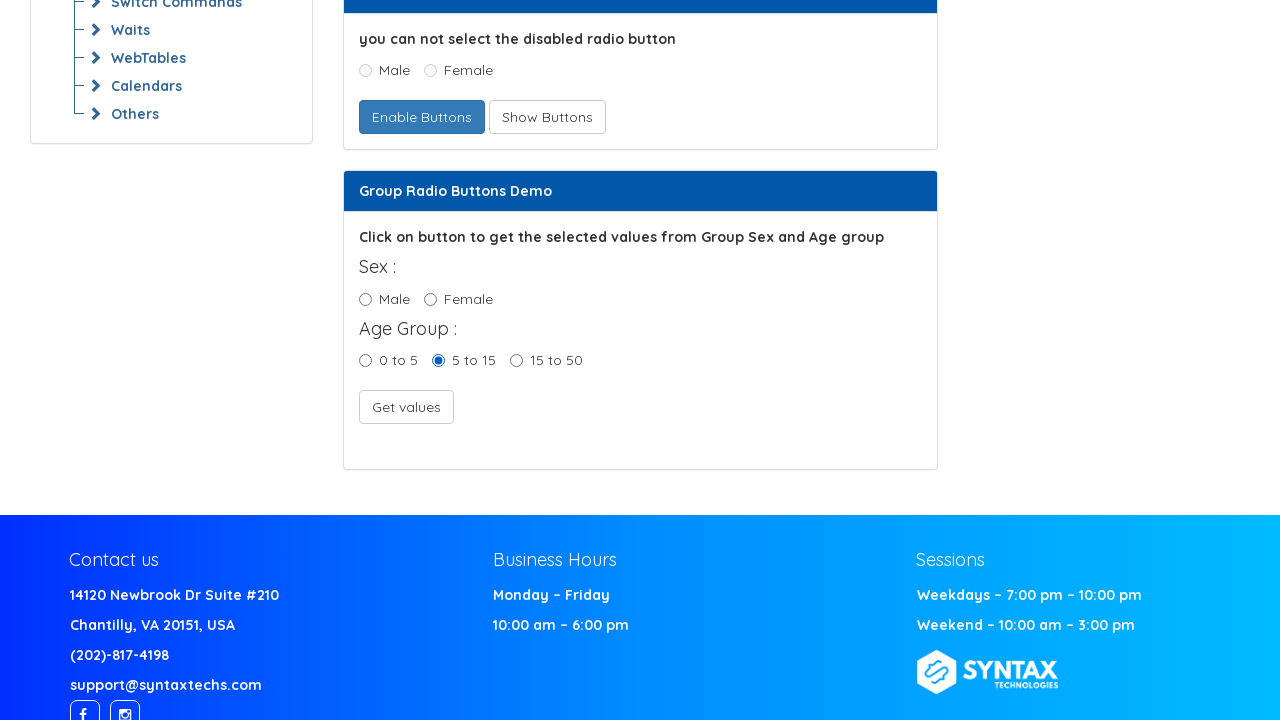